Navigates to sdet.live website and retrieves the page title

Starting URL: http://sdet.live

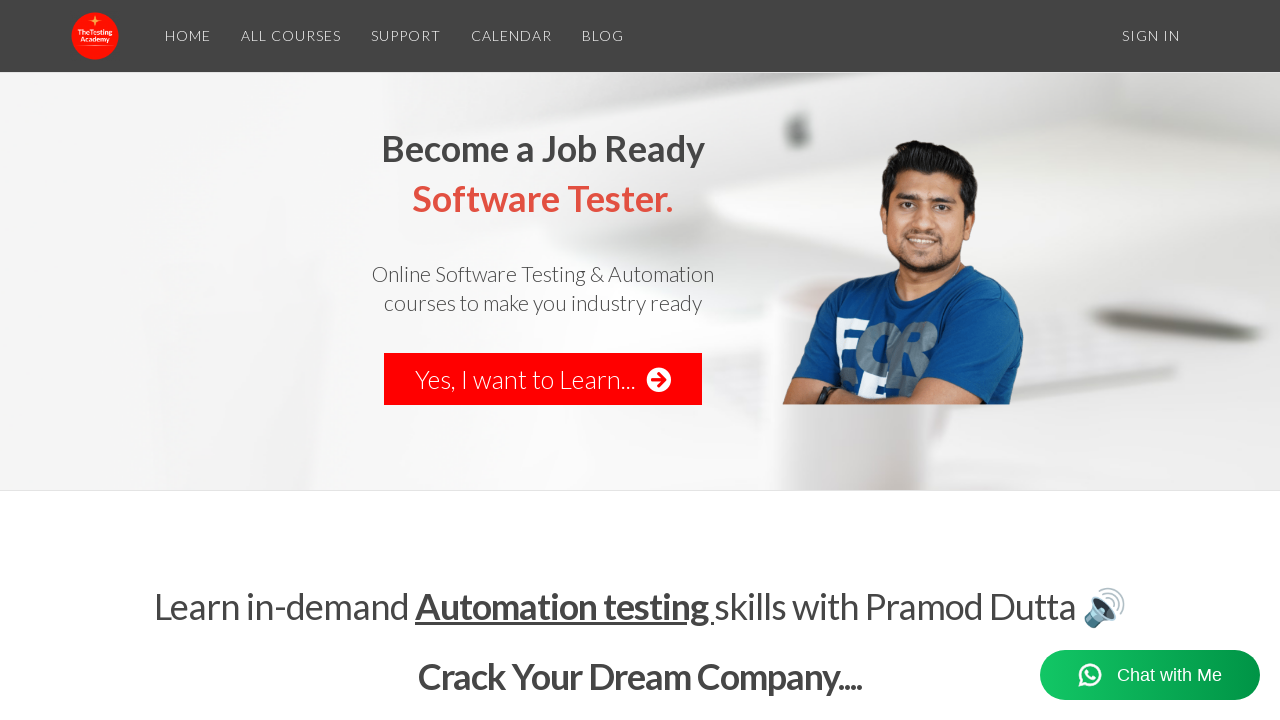

Navigated to http://sdet.live
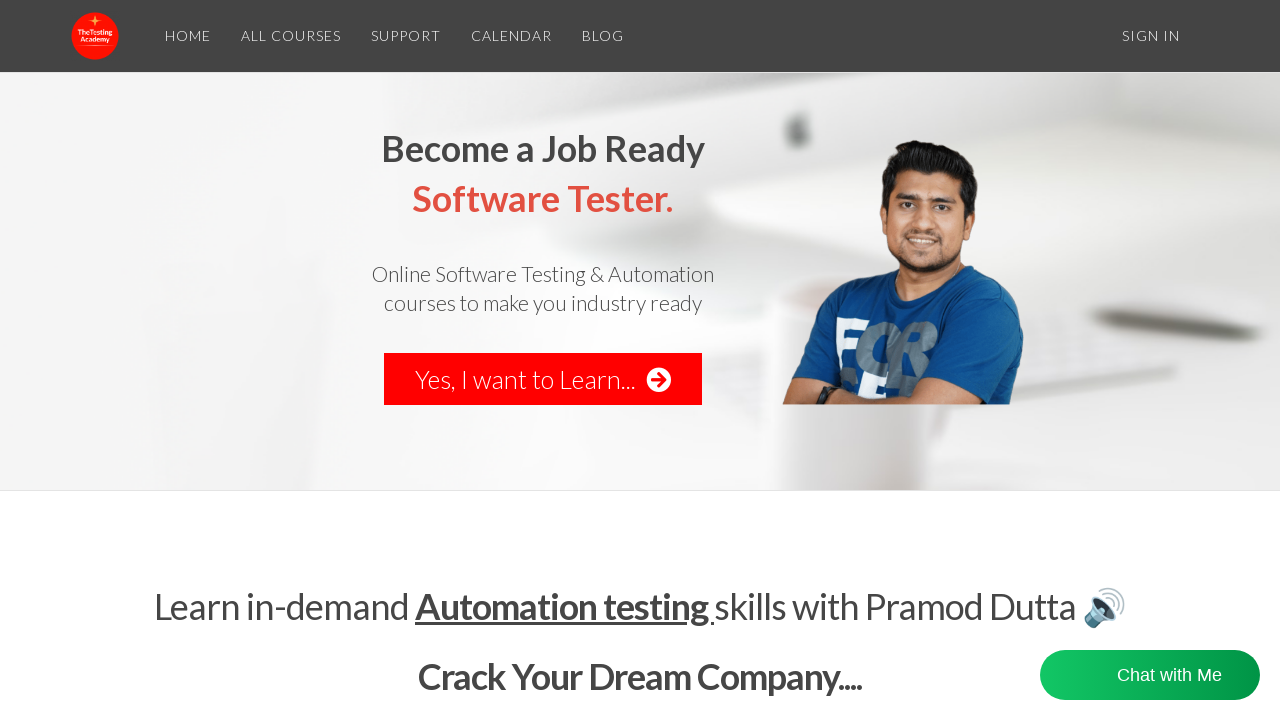

Retrieved page title: Learn Software Testing &amp; Test Automation
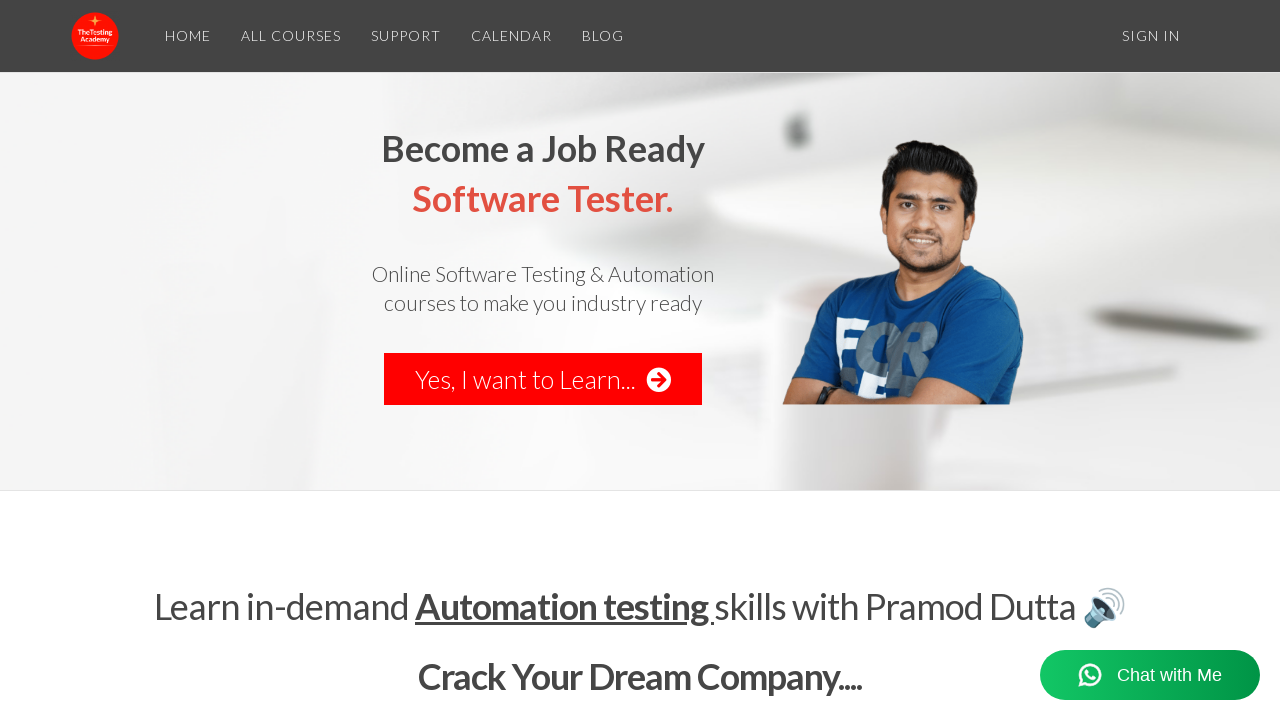

Printed page title to console
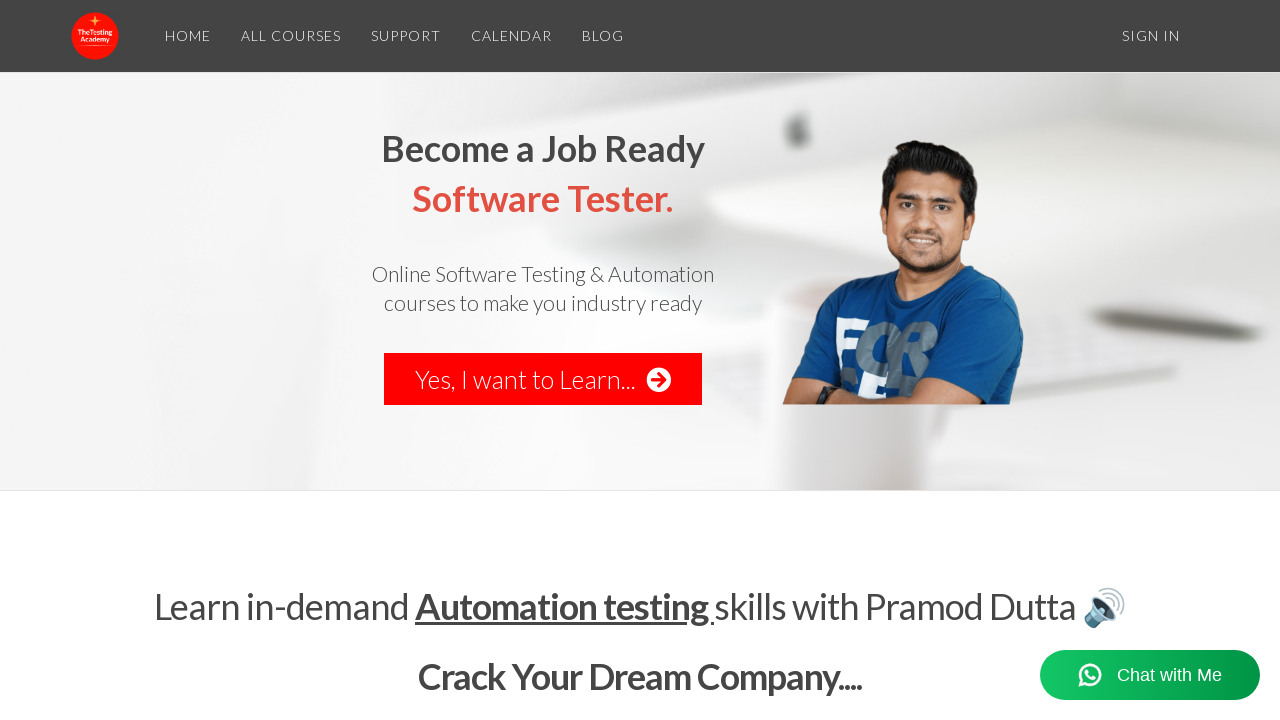

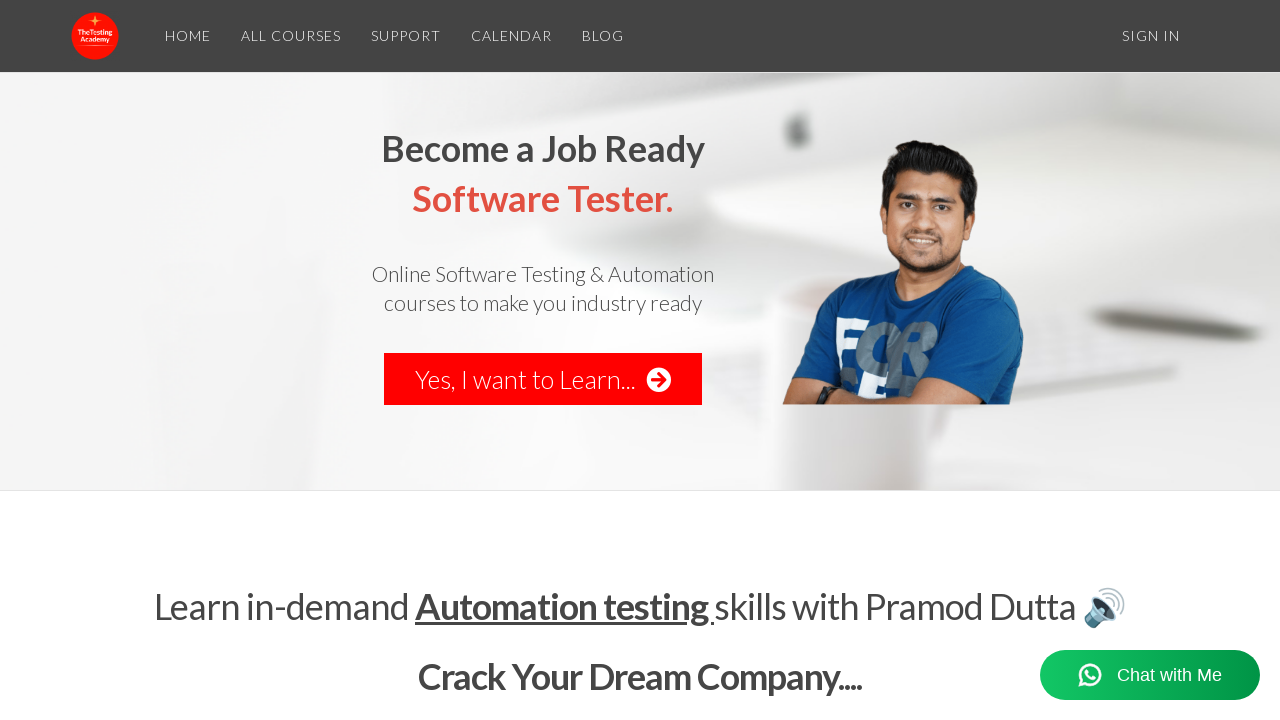